Tests the download and upload functionality by navigating to the Upload/Download section and clicking the download button.

Starting URL: https://demoqa.com/

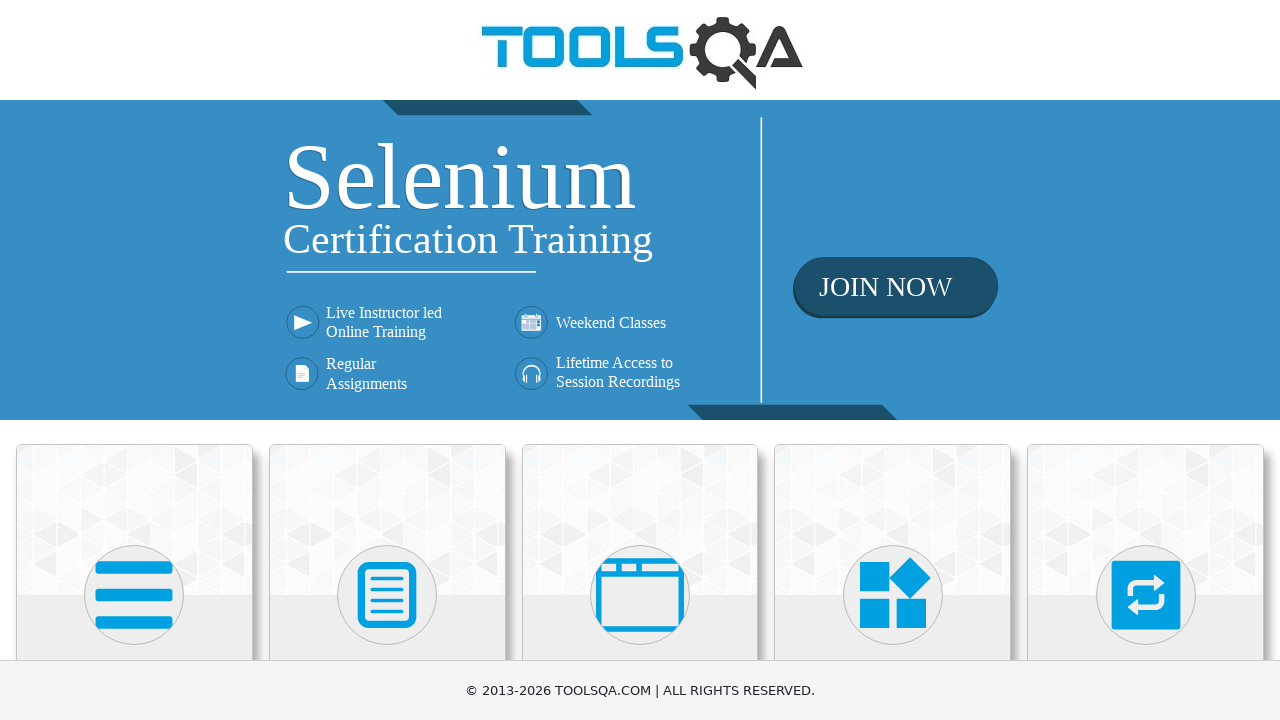

Scrolled down 200px on the page
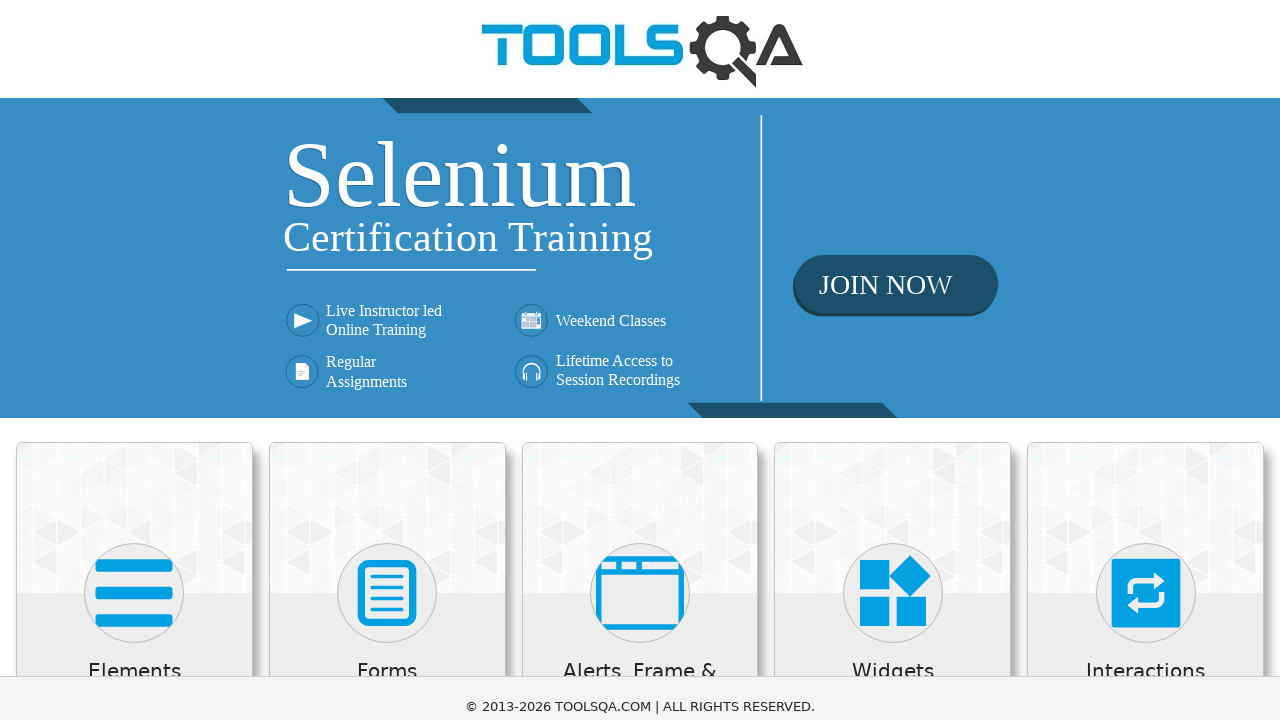

Clicked on Elements category card at (134, 444) on div.category-cards div >> nth=0
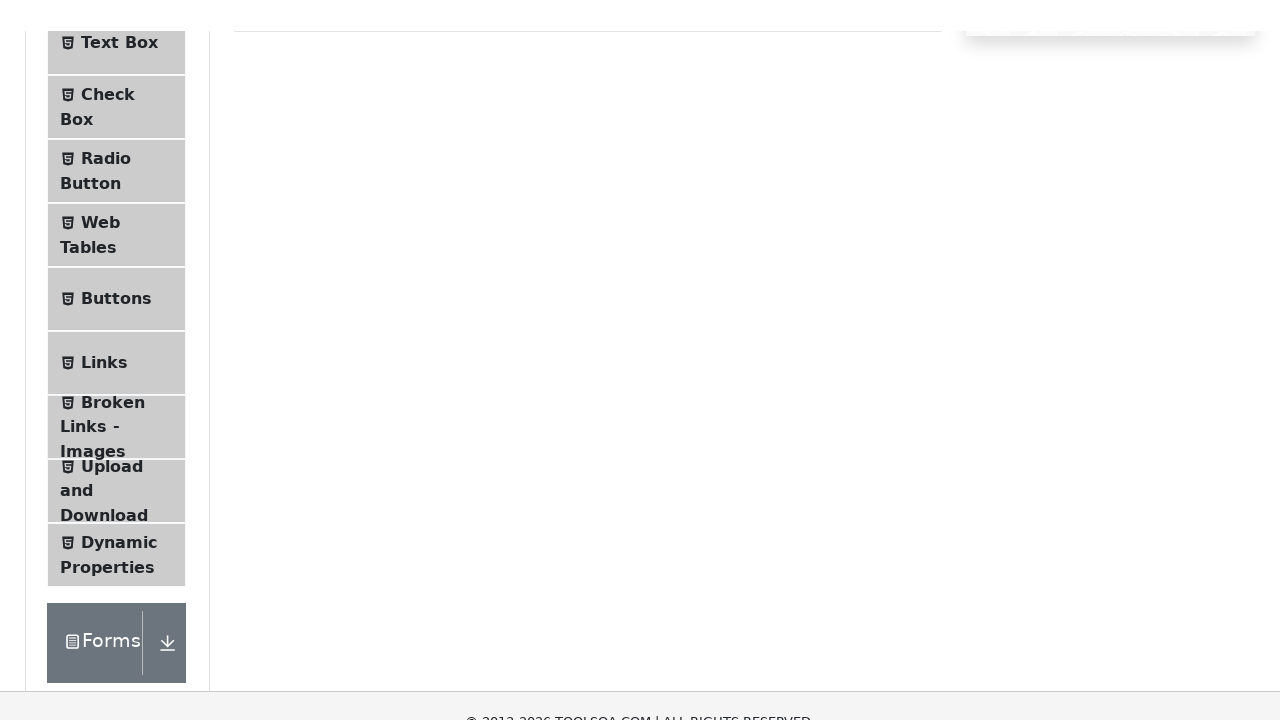

Scrolled down additional 300px on the page
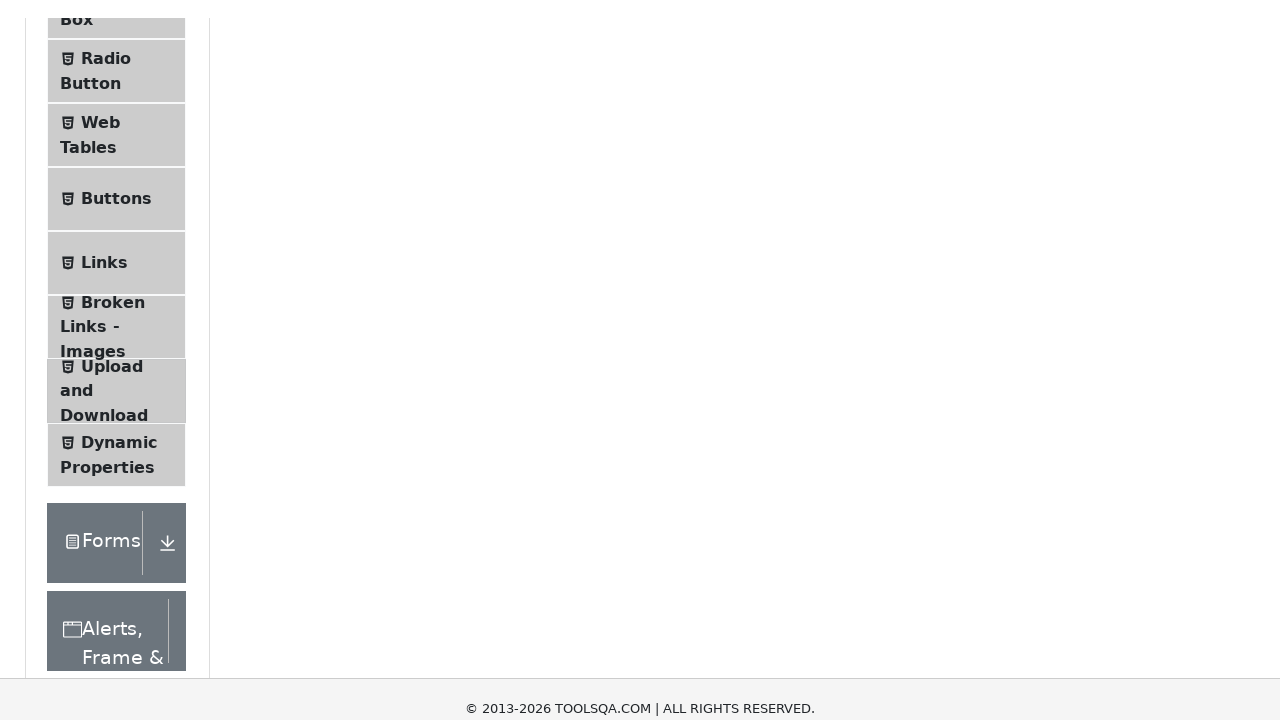

Clicked on Upload and Download menu item at (112, 100) on li#item-7 span
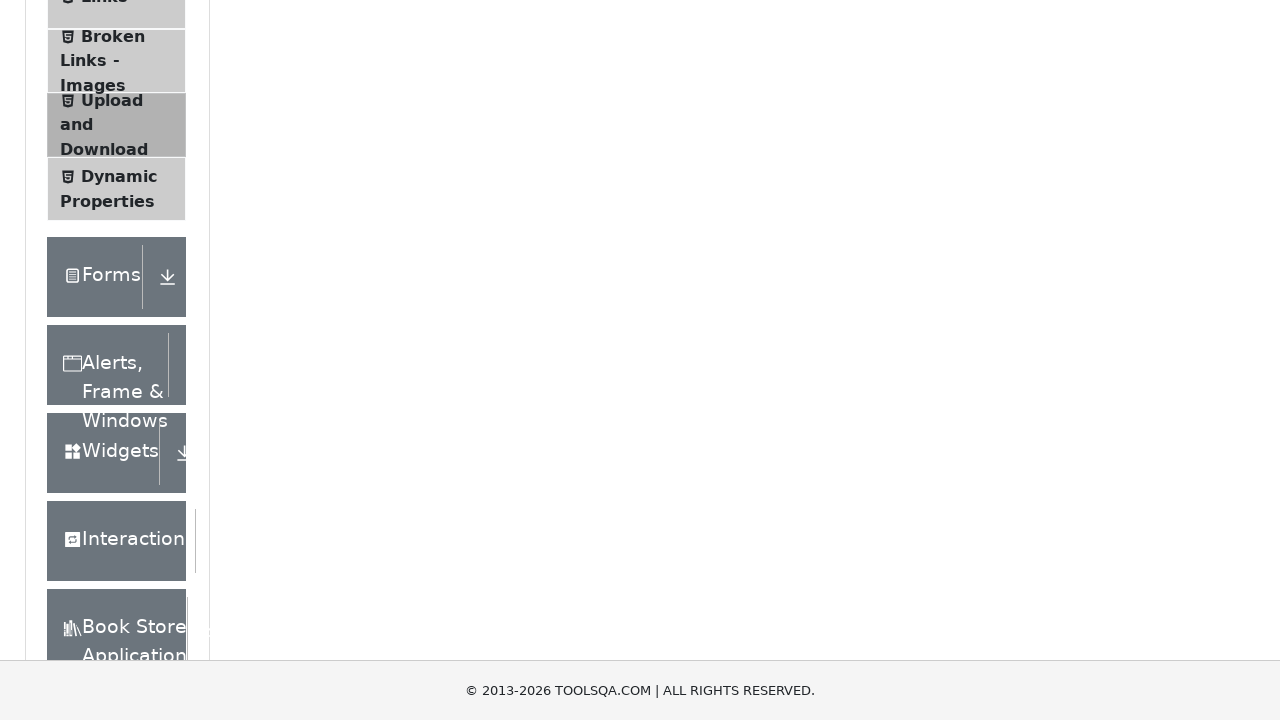

Clicked download button to test download functionality at (286, 242) on #downloadButton
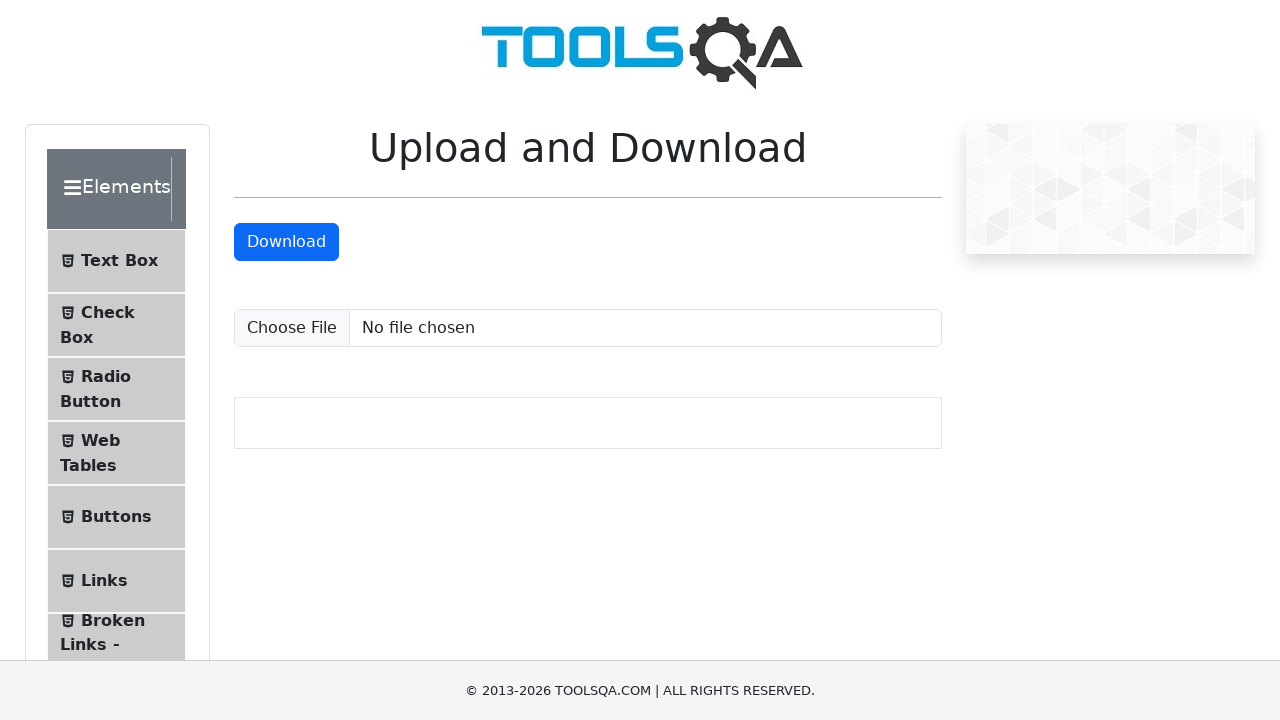

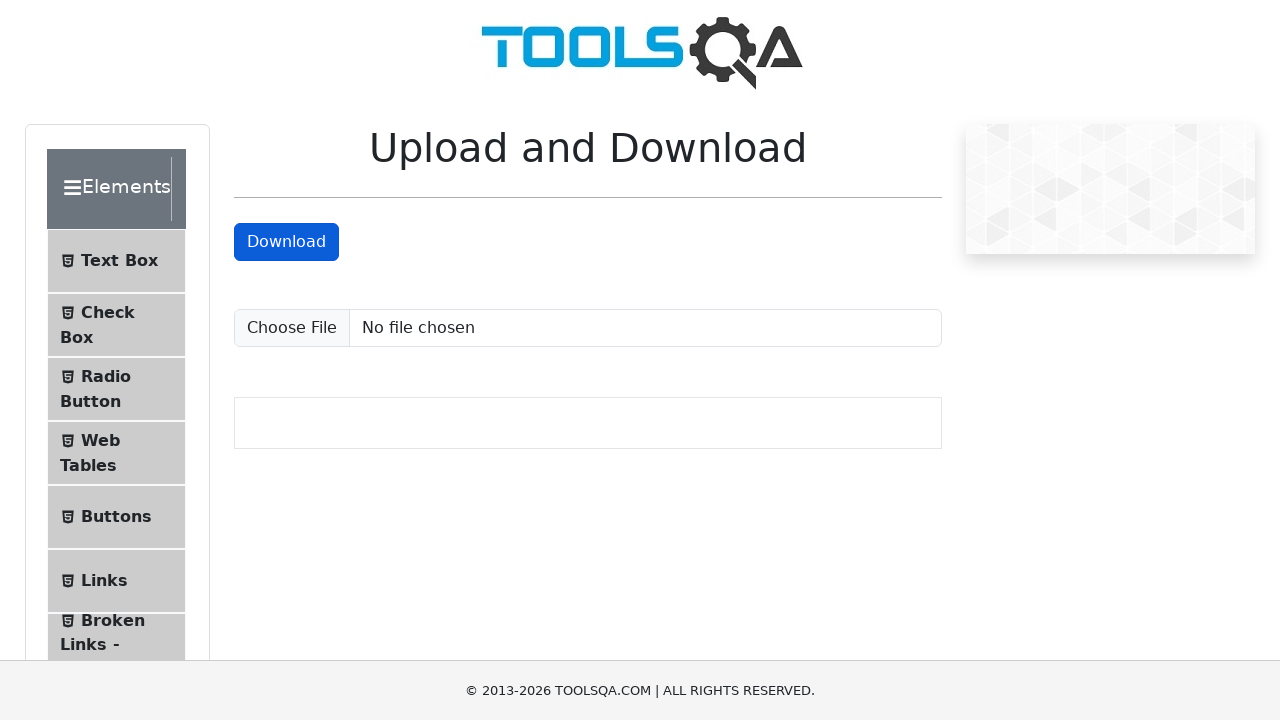